Tests registration form validation when password field is left empty.

Starting URL: https://front.serverest.dev/cadastrarusuarios

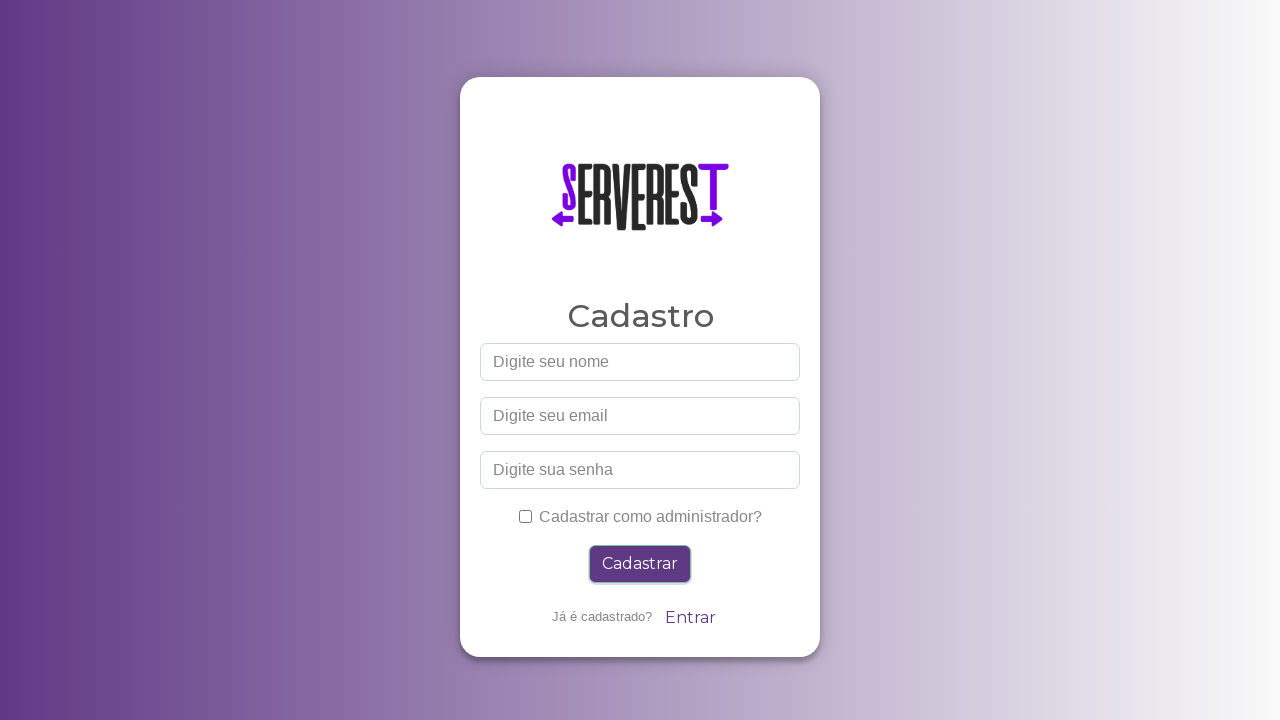

Filled name field with 'Pedro Oliveira' on input#nome
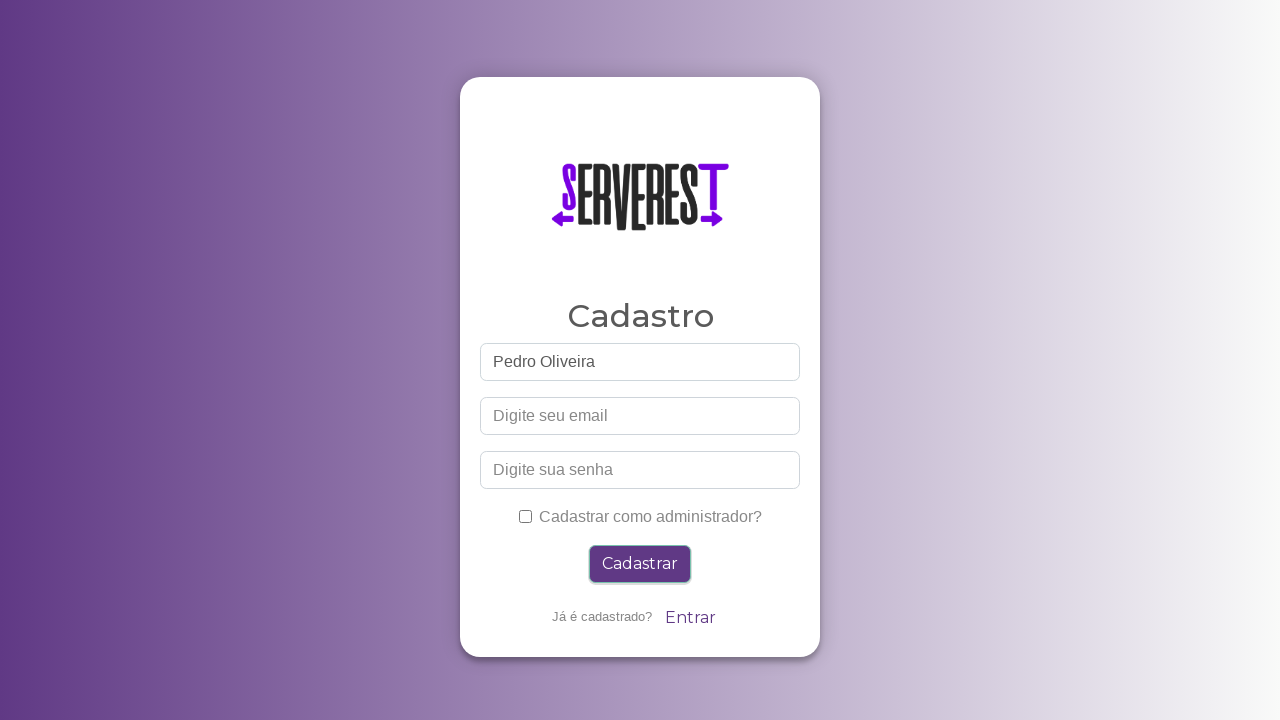

Filled email field with 'pedro.oliveira@gmail.com' on input#email
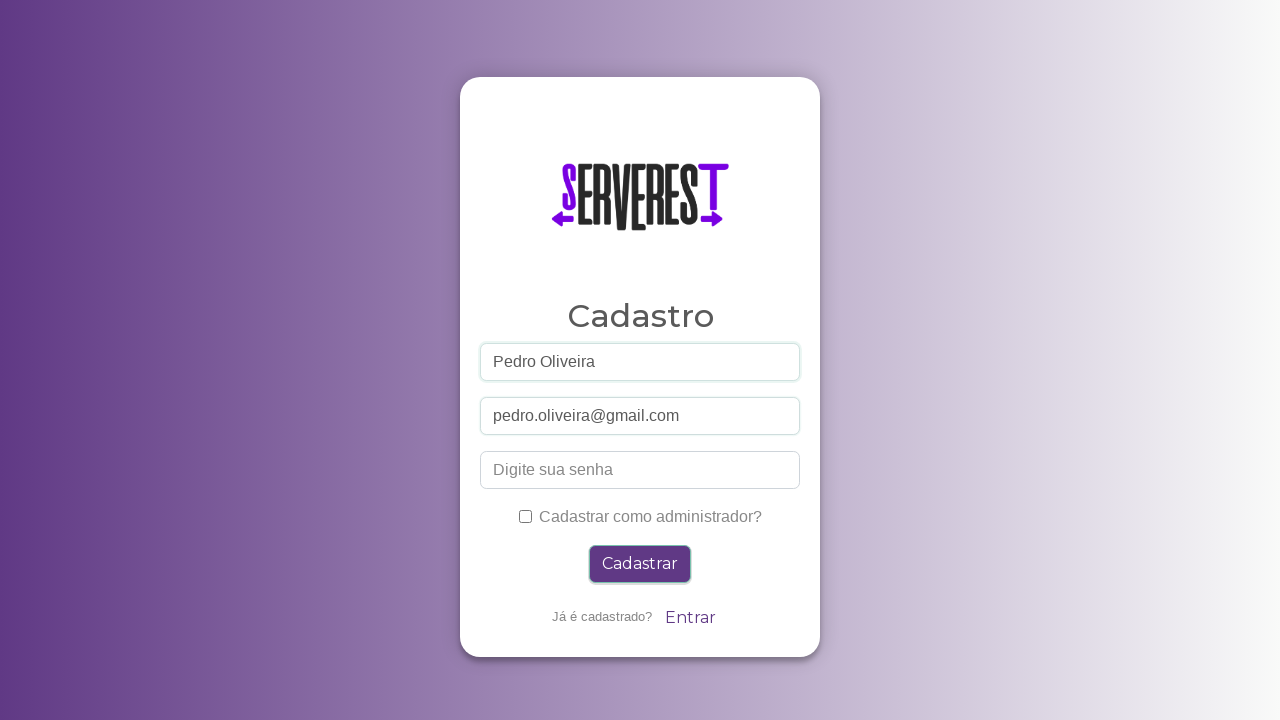

Left password field empty on input#password
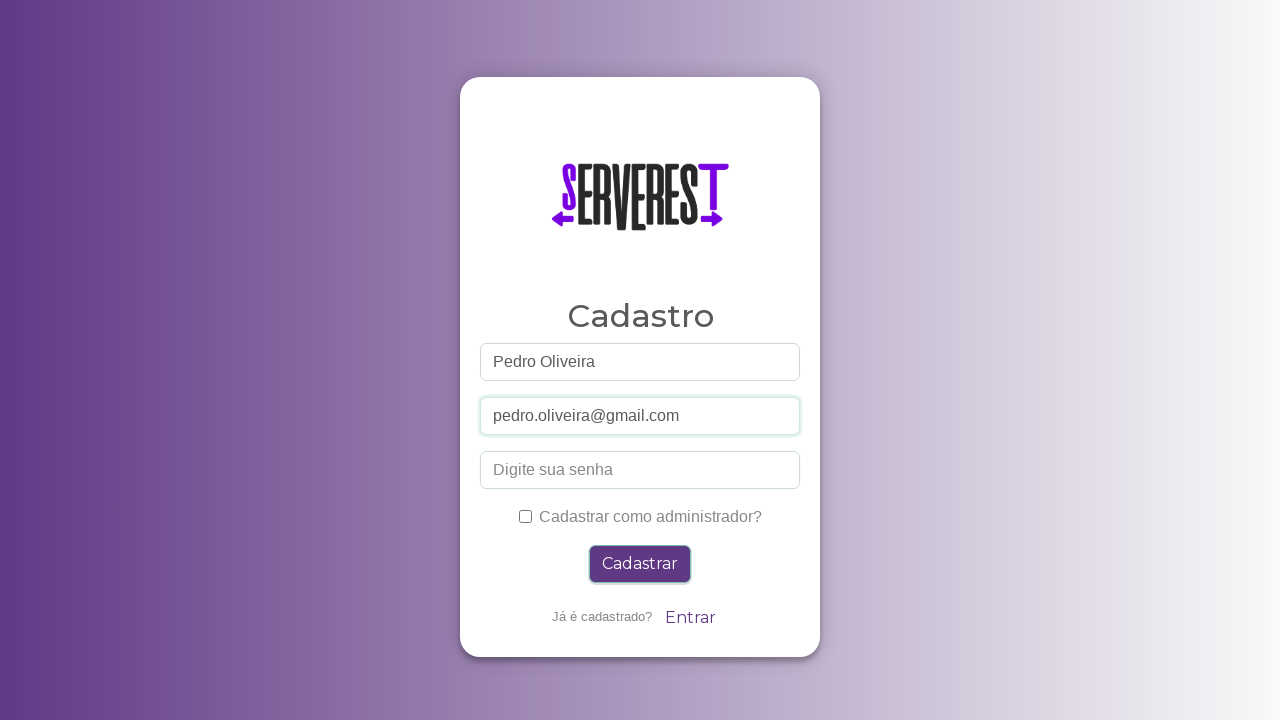

Clicked administrator checkbox at (525, 516) on #administrador
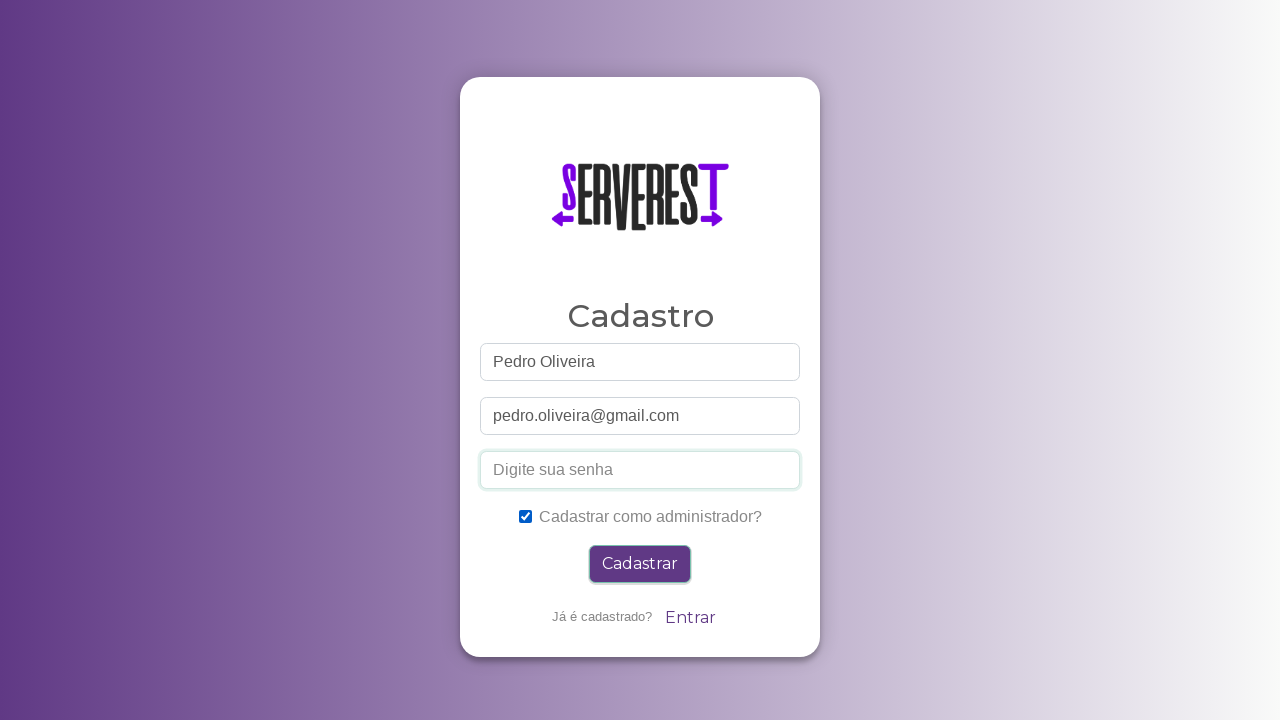

Clicked submit button to register at (640, 564) on .btn-primary
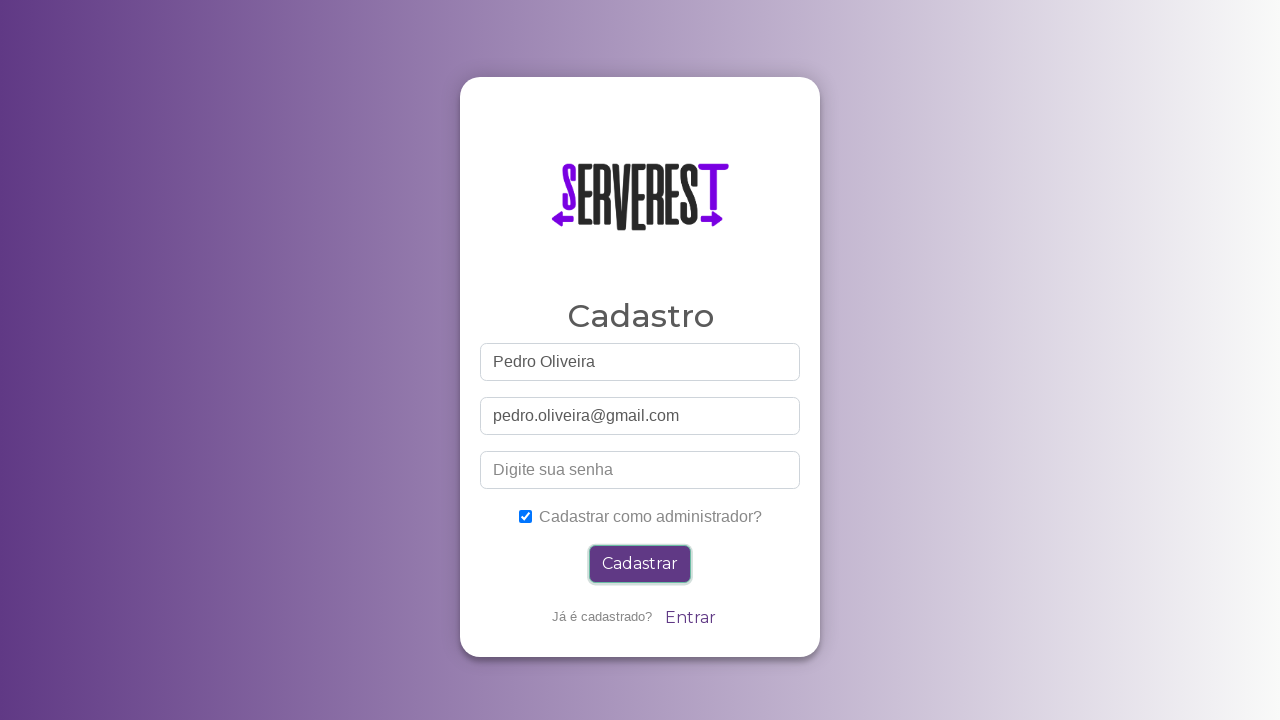

Validation error message appeared indicating password field is required
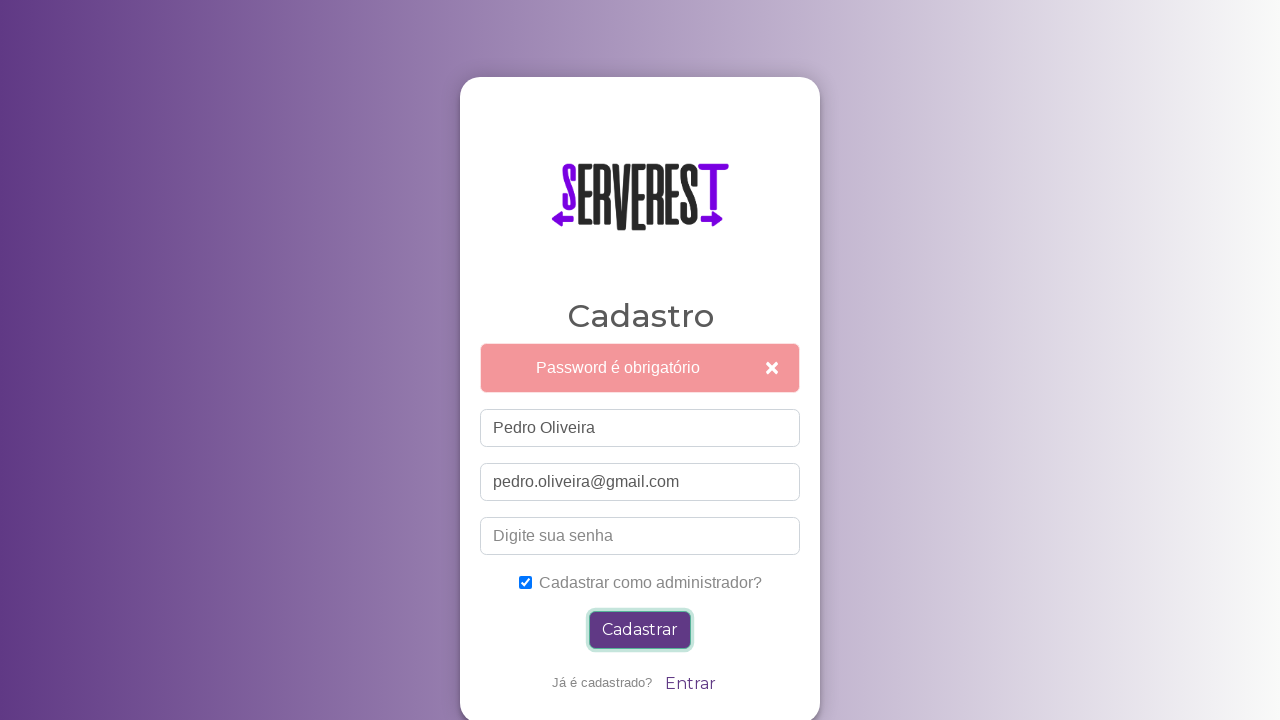

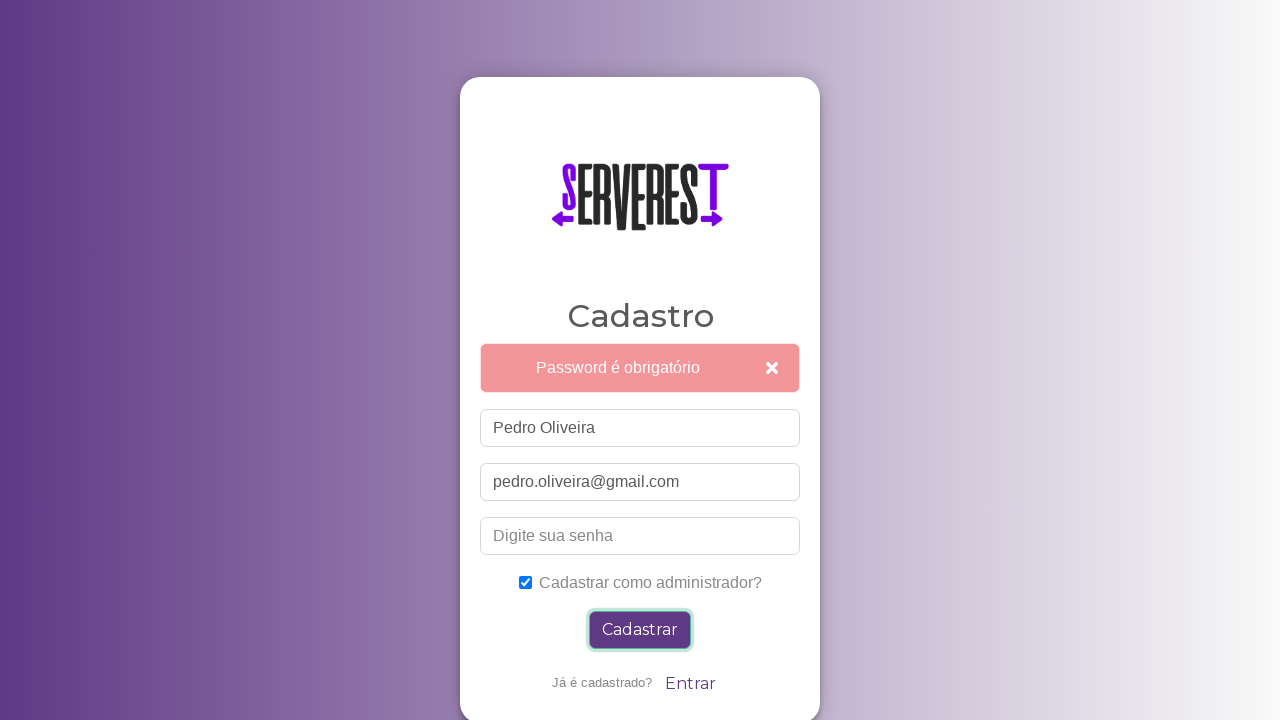